Navigates to a YouTube video page and attempts to play the video by either clicking on a shorts container or pressing the 'k' key to toggle playback

Starting URL: https://www.youtube.com/watch?v=dR6biqejGfM

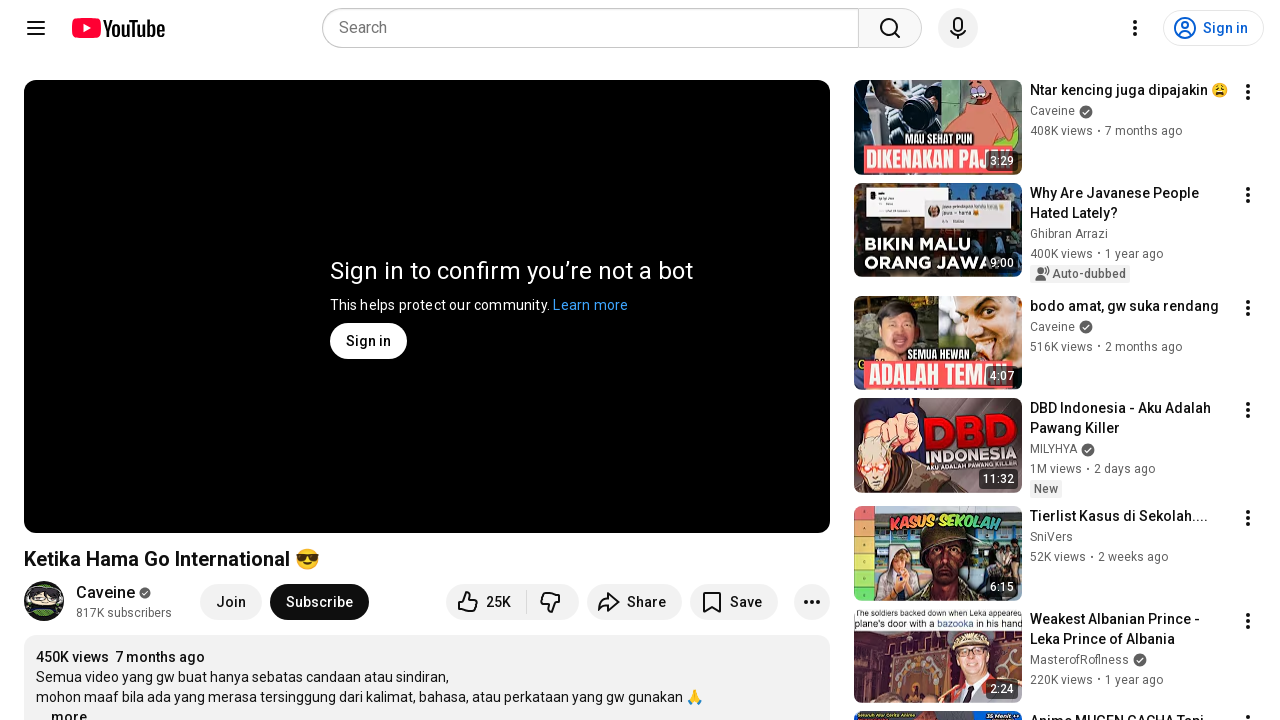

Navigated to YouTube video page
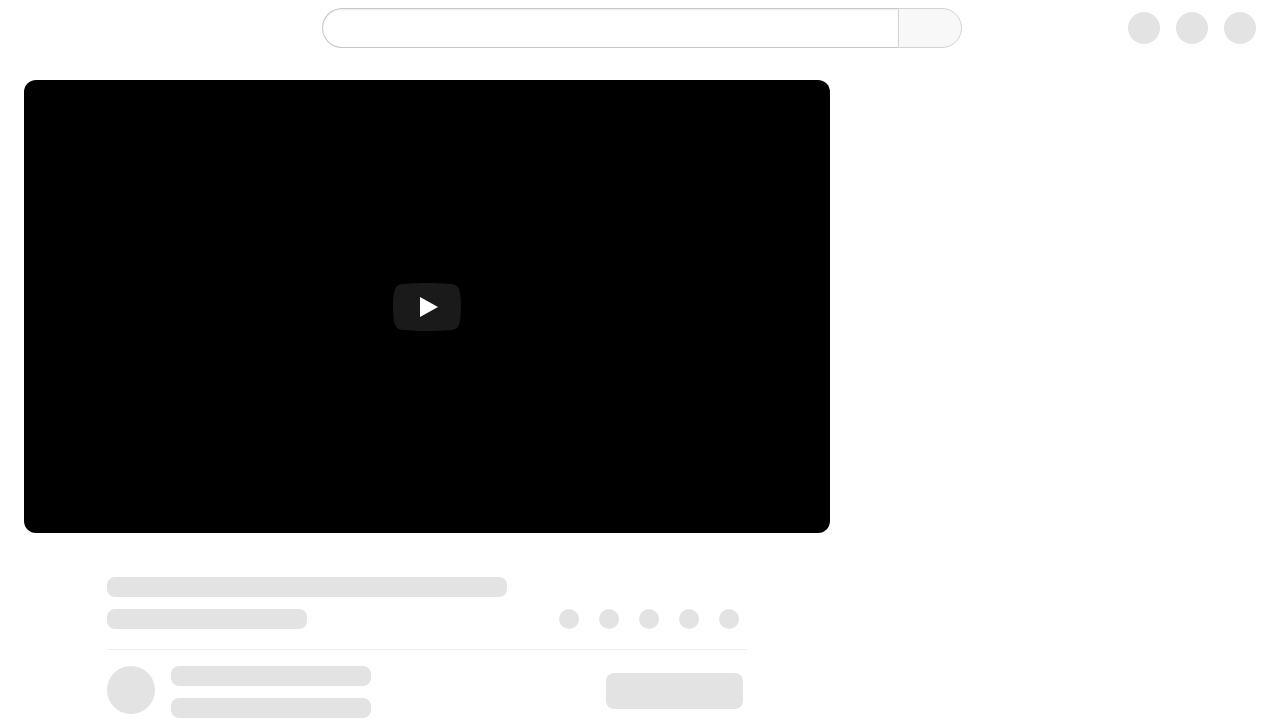

Waited 3 seconds for page to load
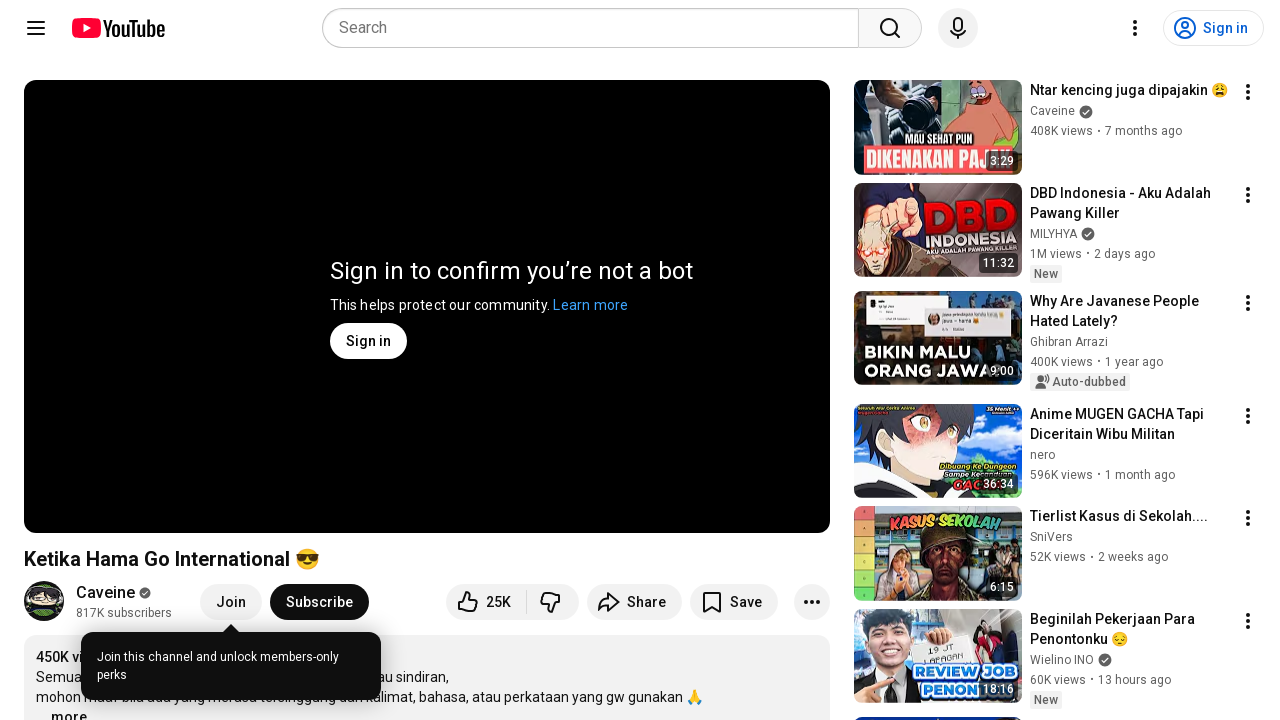

Pressed 'k' key to toggle video playback
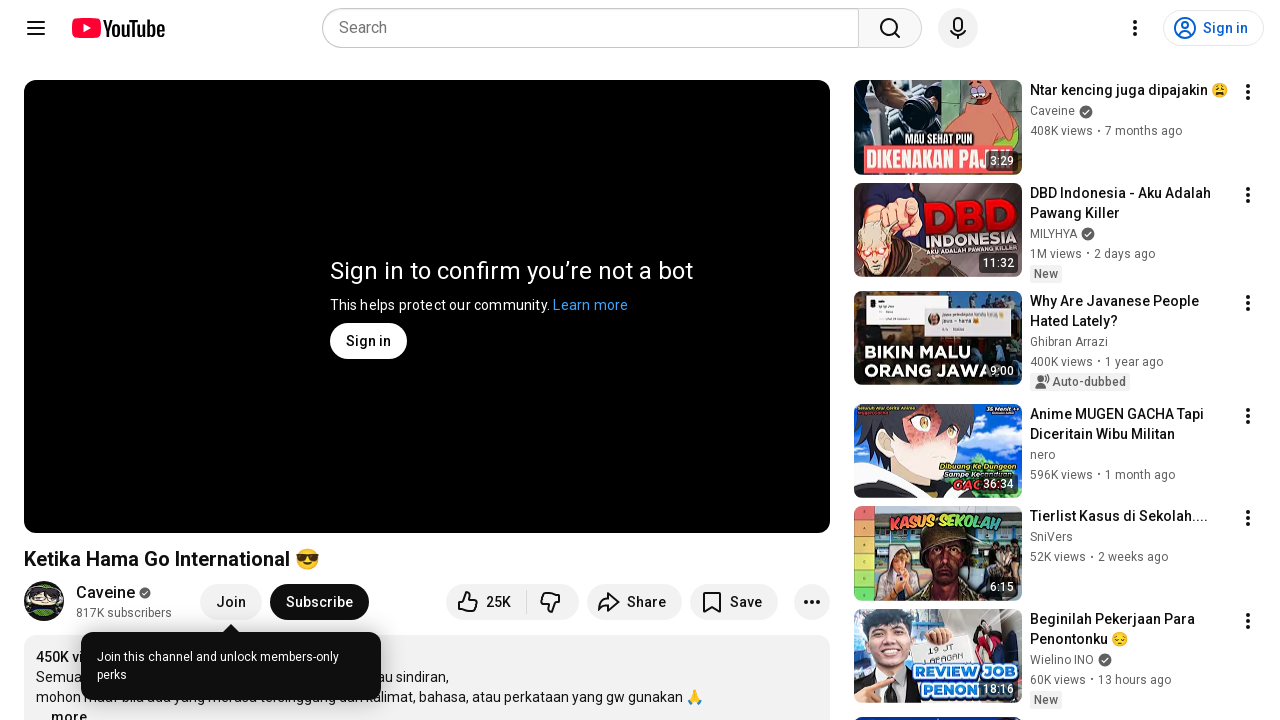

Waited 10 seconds for video playback
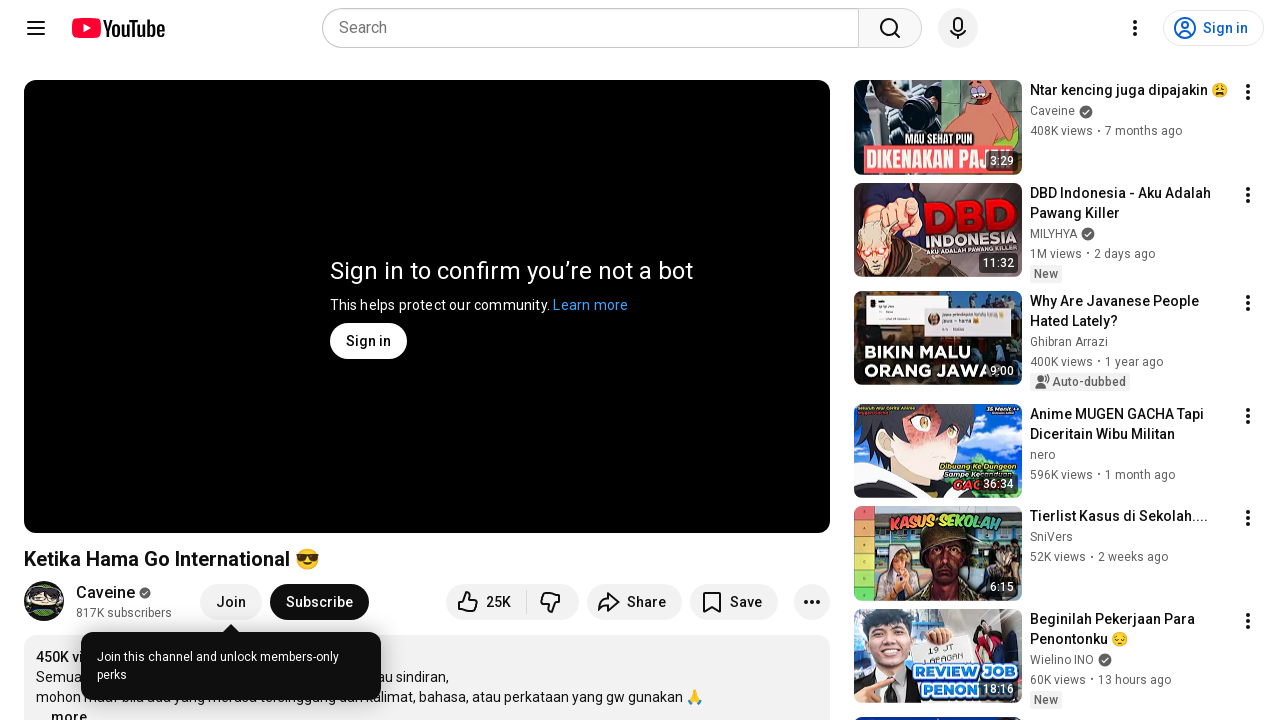

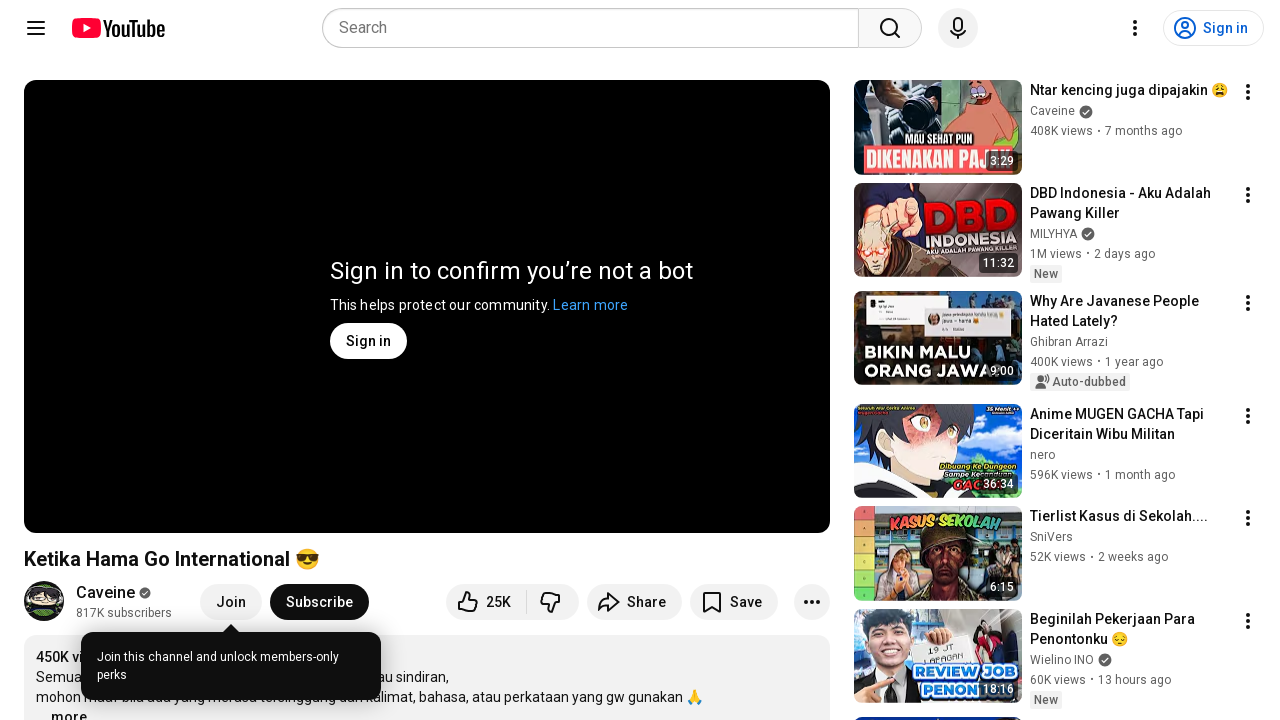